Tests checkbox handling by selecting the first three checkboxes, then unselecting any selected checkboxes on the page

Starting URL: https://testautomationpractice.blogspot.com/

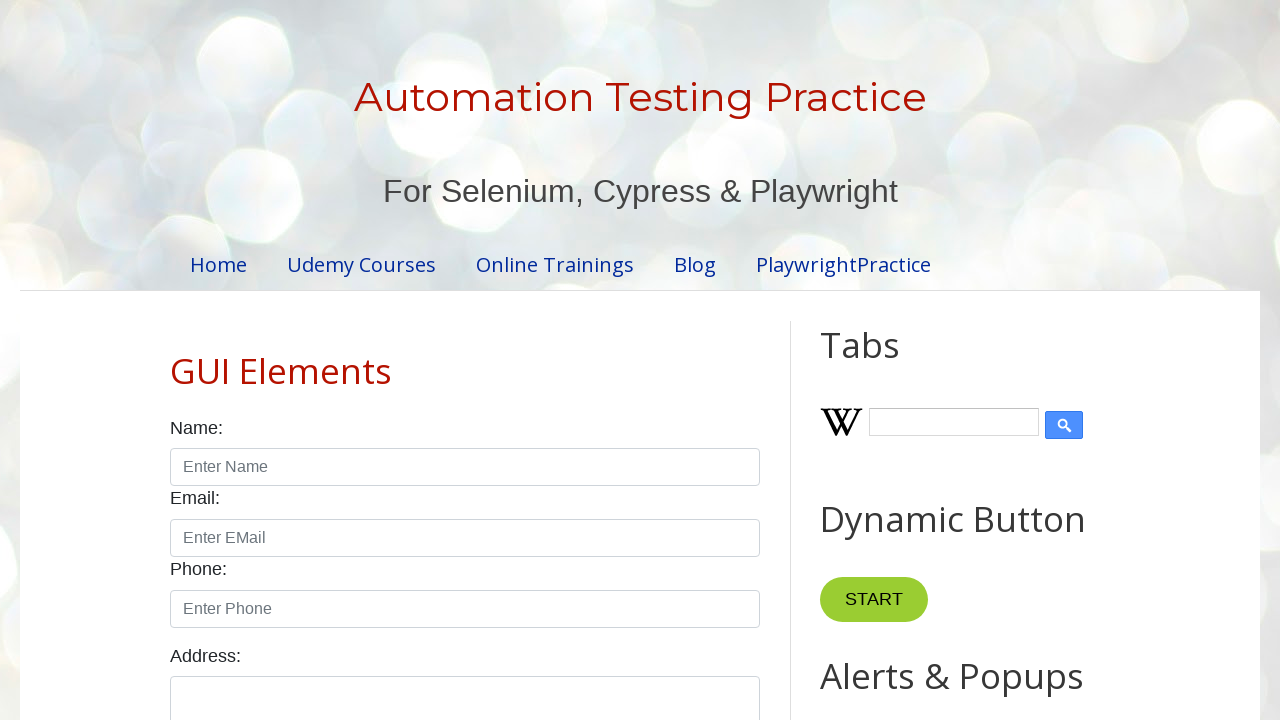

Located all checkboxes on the page
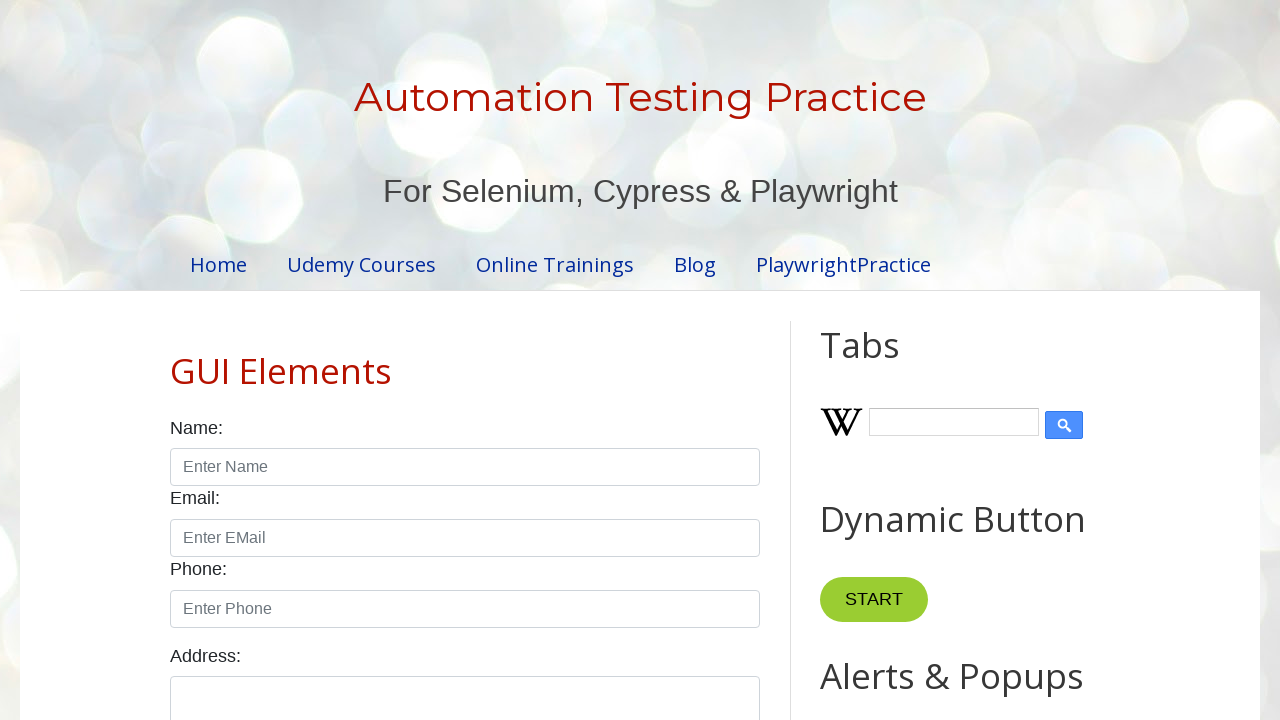

Clicked checkbox 1 to select it at (176, 360) on xpath=//*[@class='form-check-input' and @type='checkbox'] >> nth=0
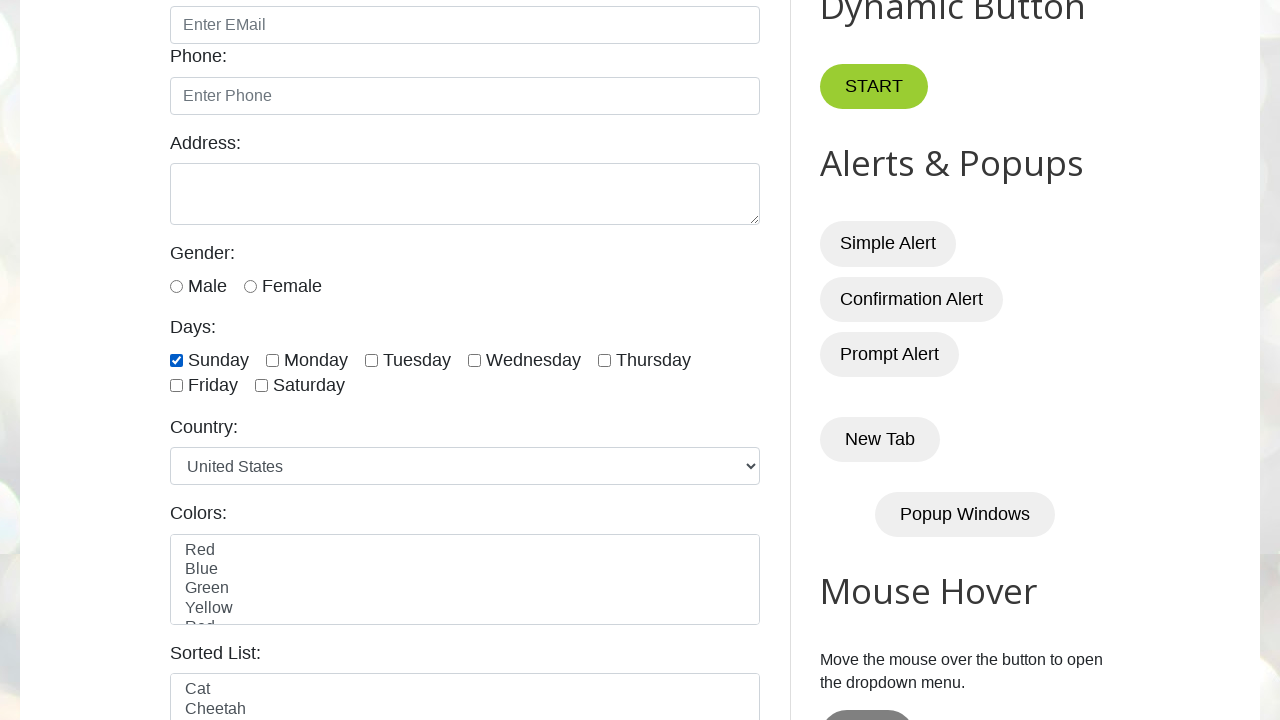

Clicked checkbox 2 to select it at (272, 360) on xpath=//*[@class='form-check-input' and @type='checkbox'] >> nth=1
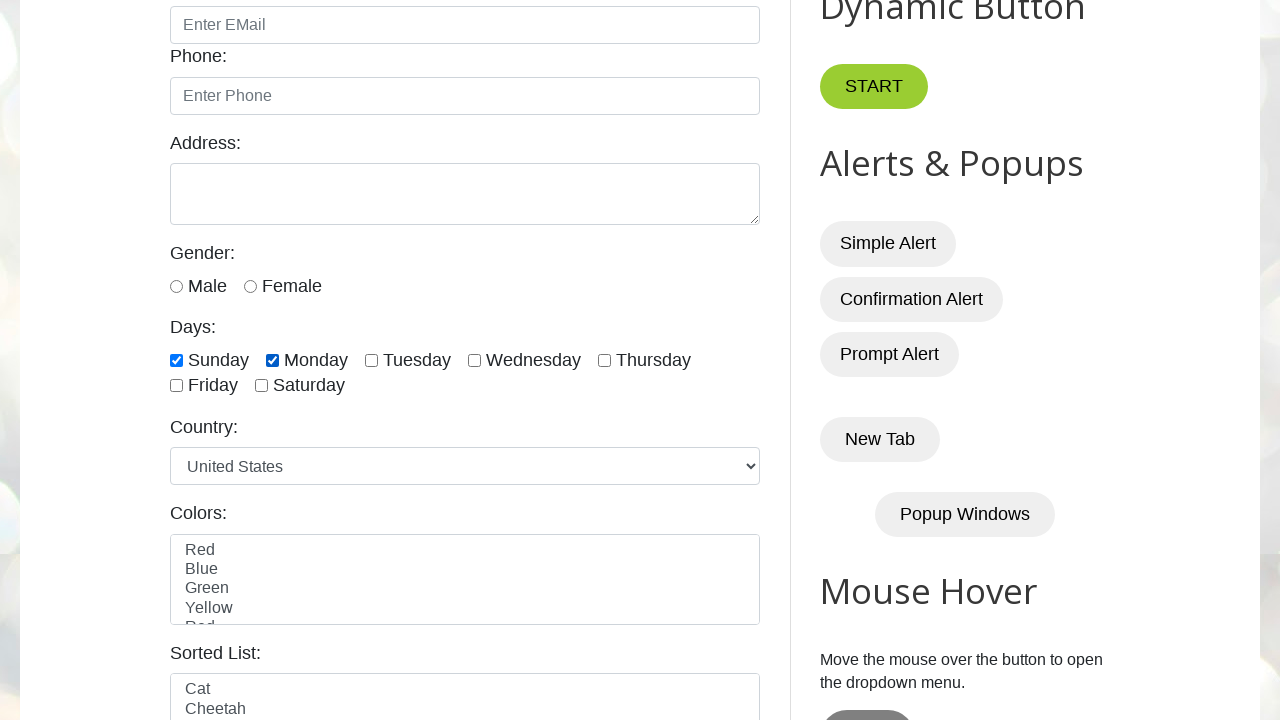

Clicked checkbox 3 to select it at (372, 360) on xpath=//*[@class='form-check-input' and @type='checkbox'] >> nth=2
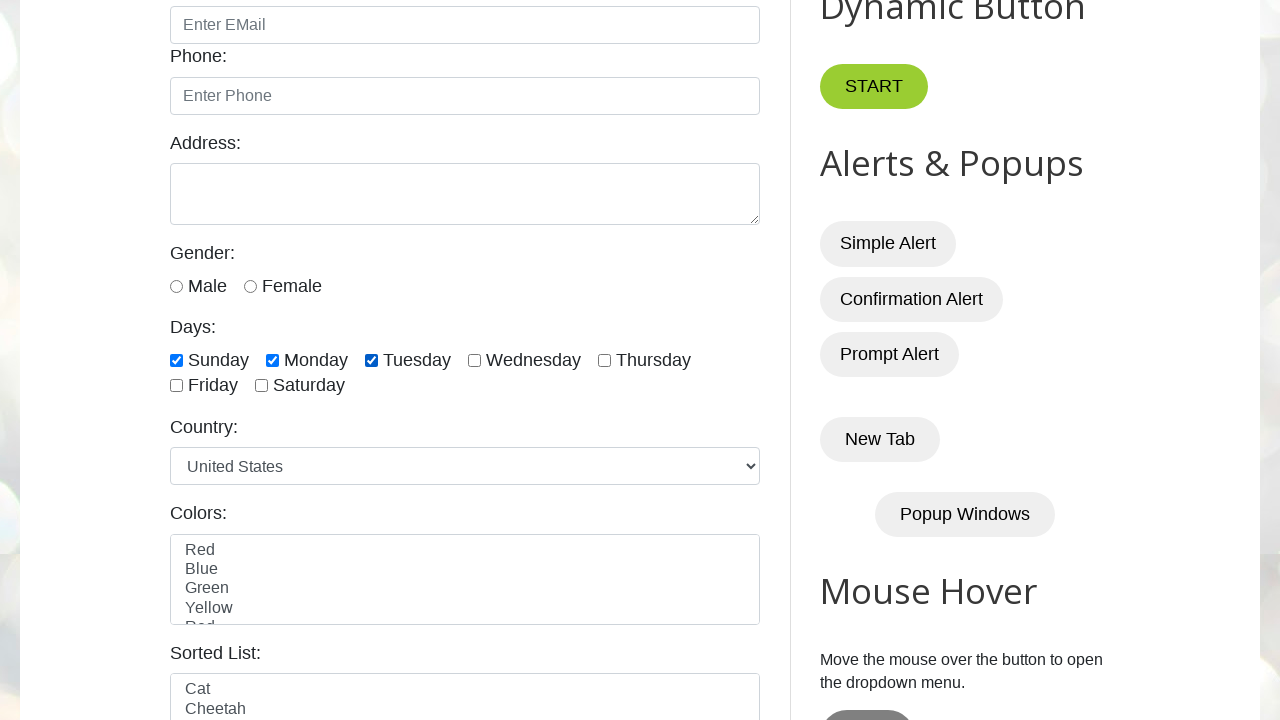

Waited 1 second for page to update
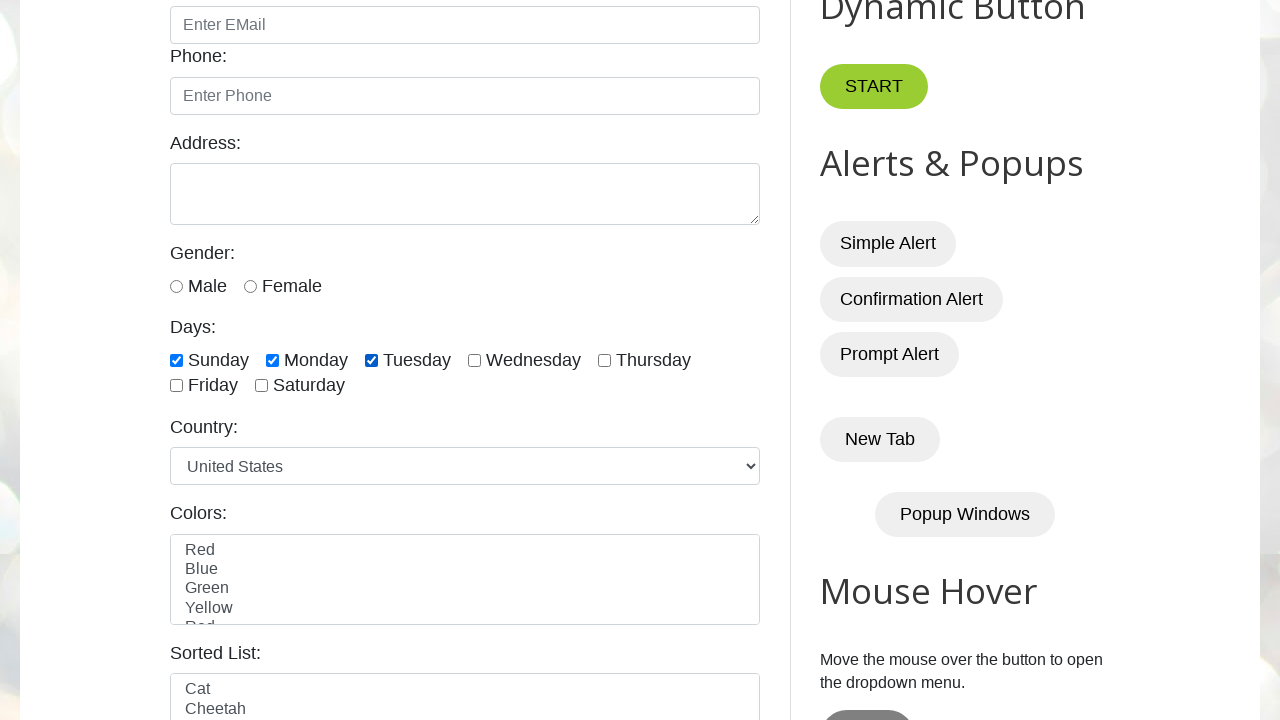

Counted total checkboxes: 7
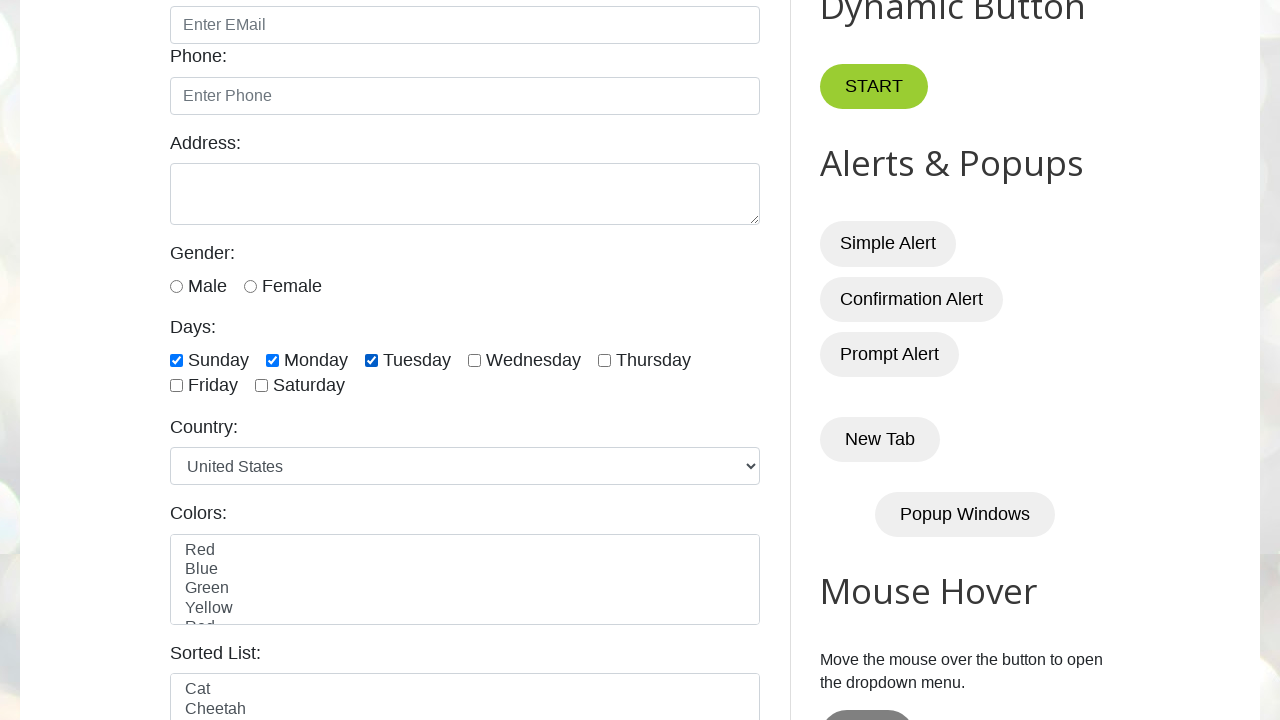

Unchecked checkbox 1 at (176, 360) on xpath=//*[@class='form-check-input' and @type='checkbox'] >> nth=0
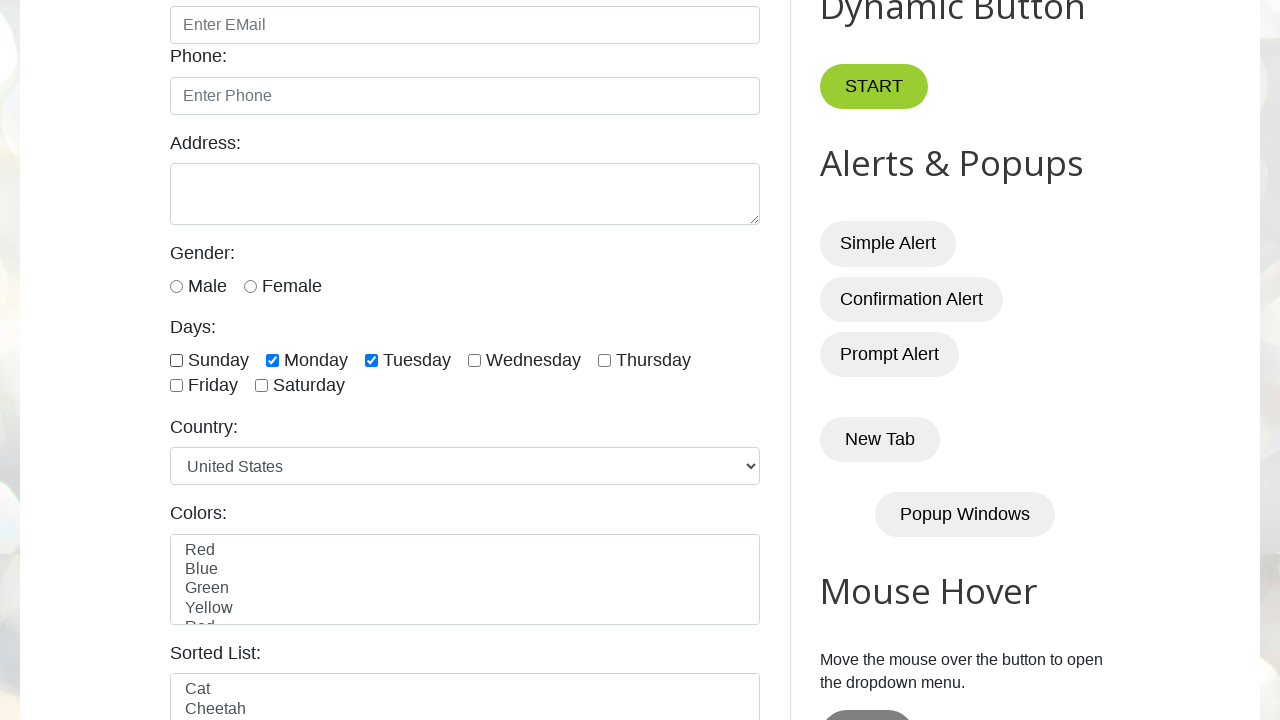

Unchecked checkbox 2 at (272, 360) on xpath=//*[@class='form-check-input' and @type='checkbox'] >> nth=1
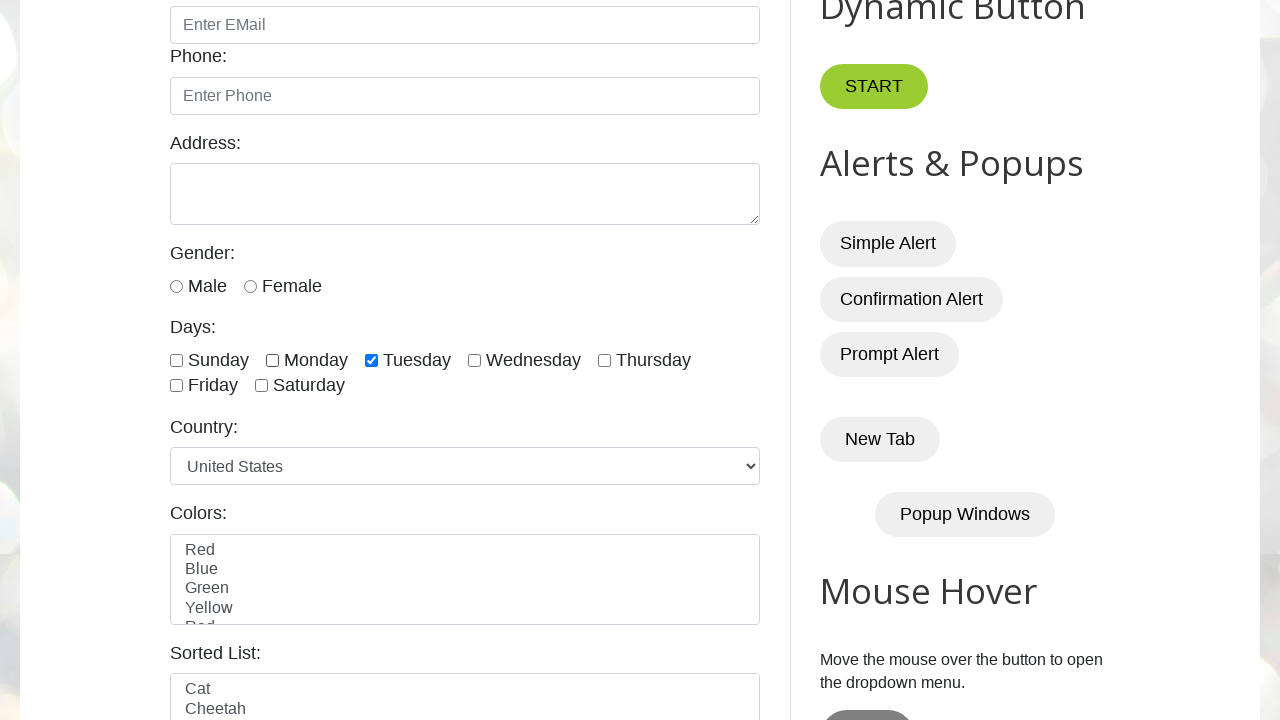

Unchecked checkbox 3 at (372, 360) on xpath=//*[@class='form-check-input' and @type='checkbox'] >> nth=2
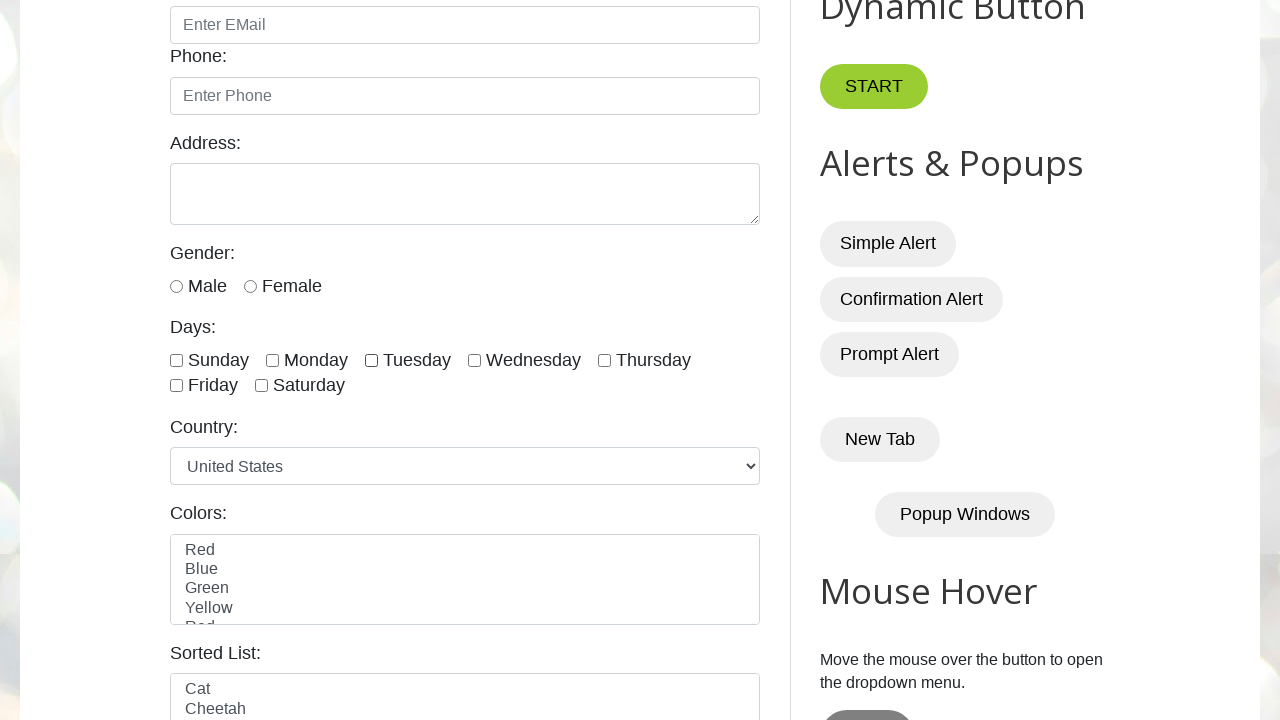

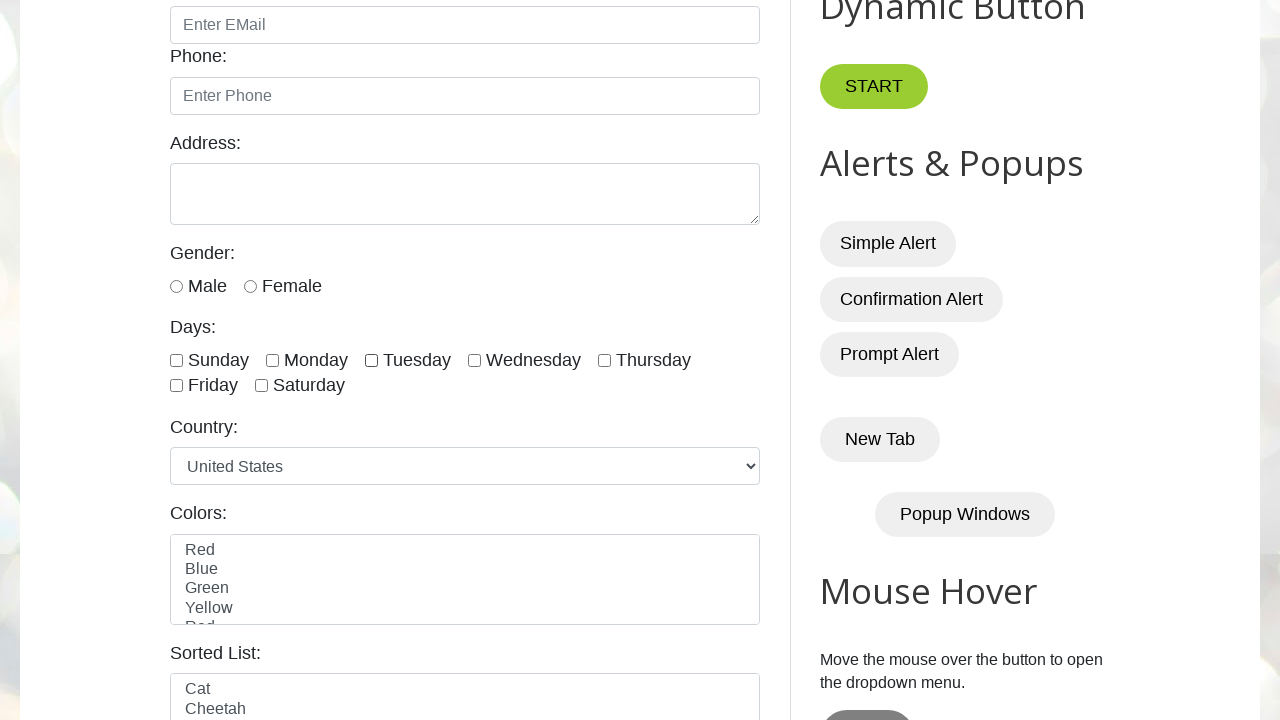